Navigates through a postal code website, visiting the main page, then navigating to the first region listed, and finally to the first sub-region, demonstrating multi-level navigation.

Starting URL: https://codigo-postal.co/

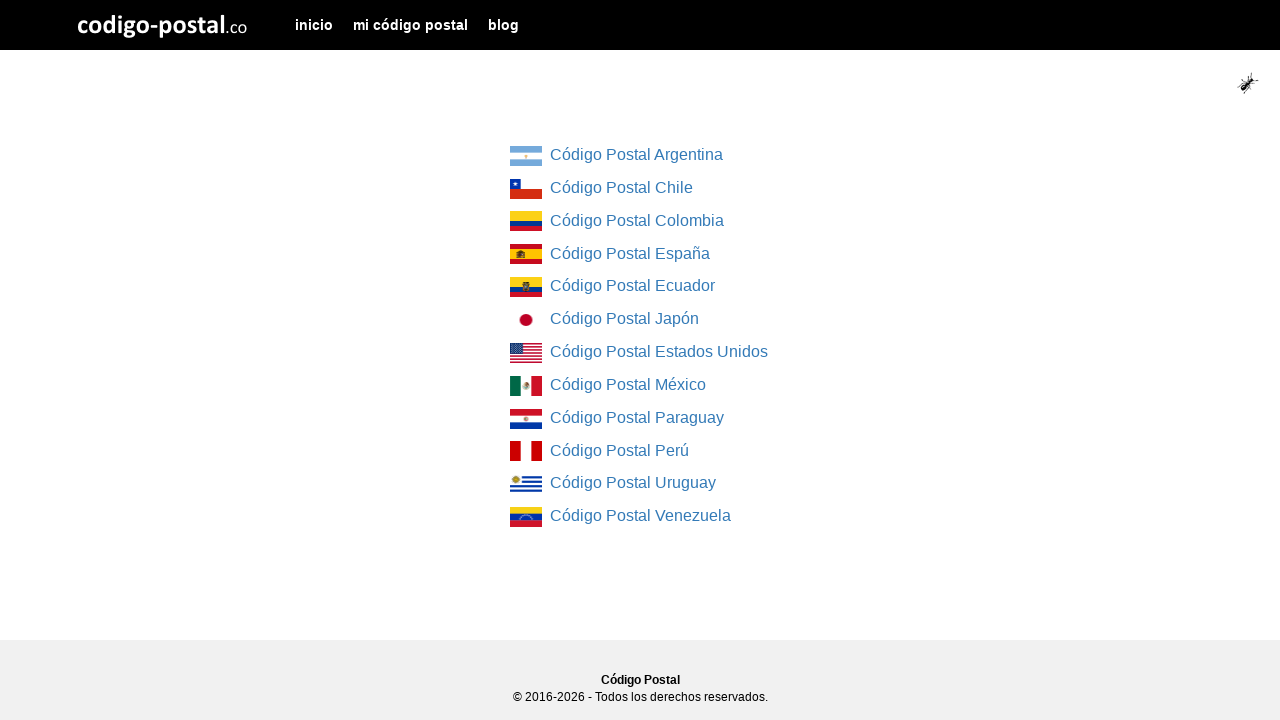

Waited for regions list to load on main page
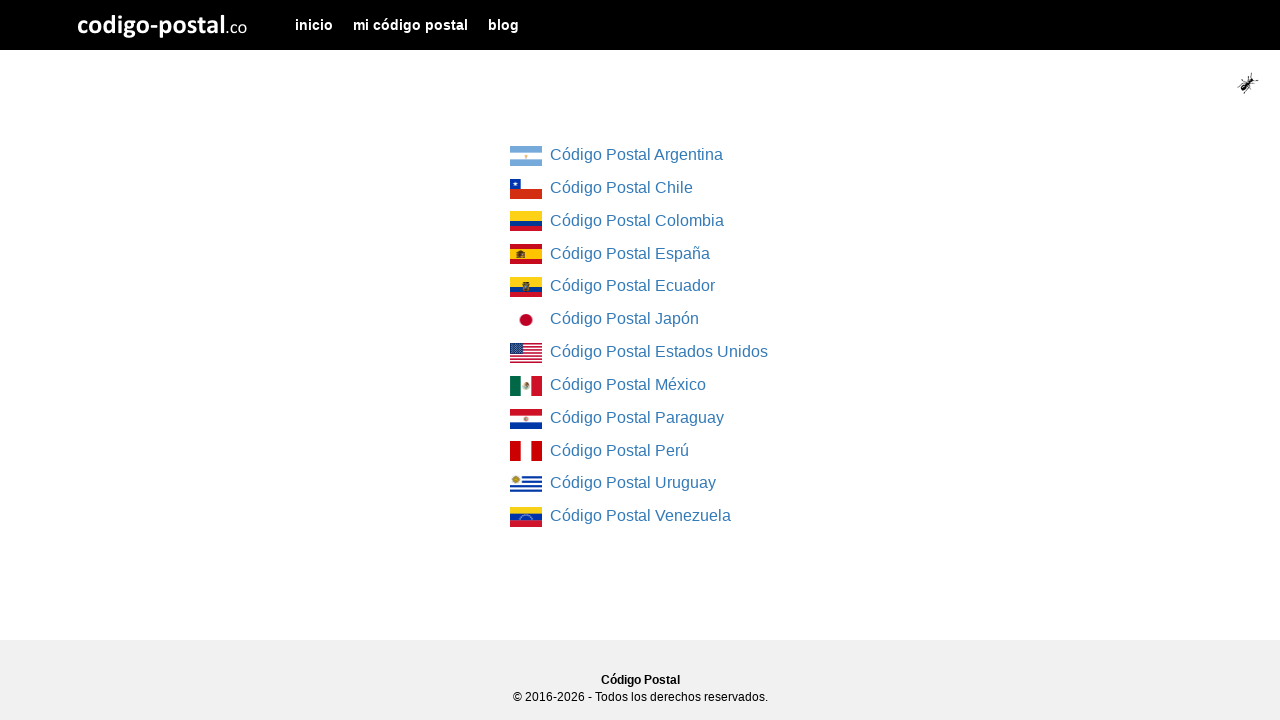

Waited for region list container to load
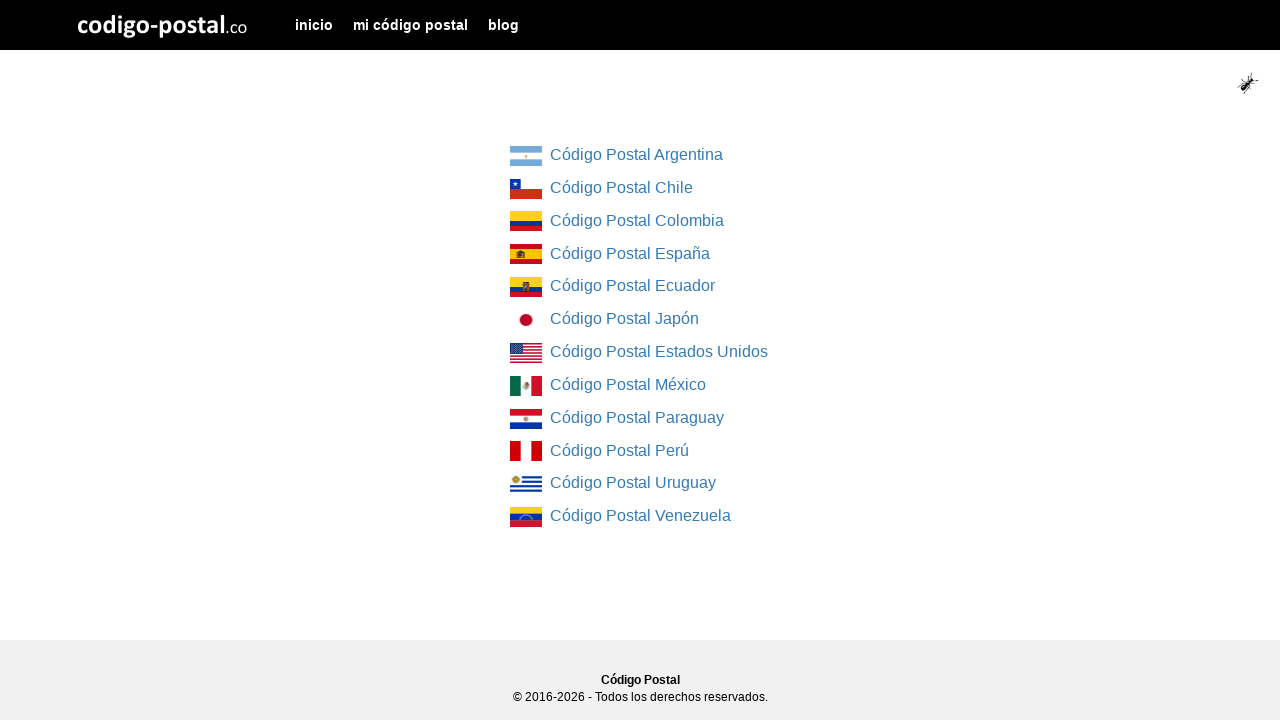

Clicked on the first region in the list at (526, 156) on div.col-md-4.col-md-offset-4 ul li:first-child a
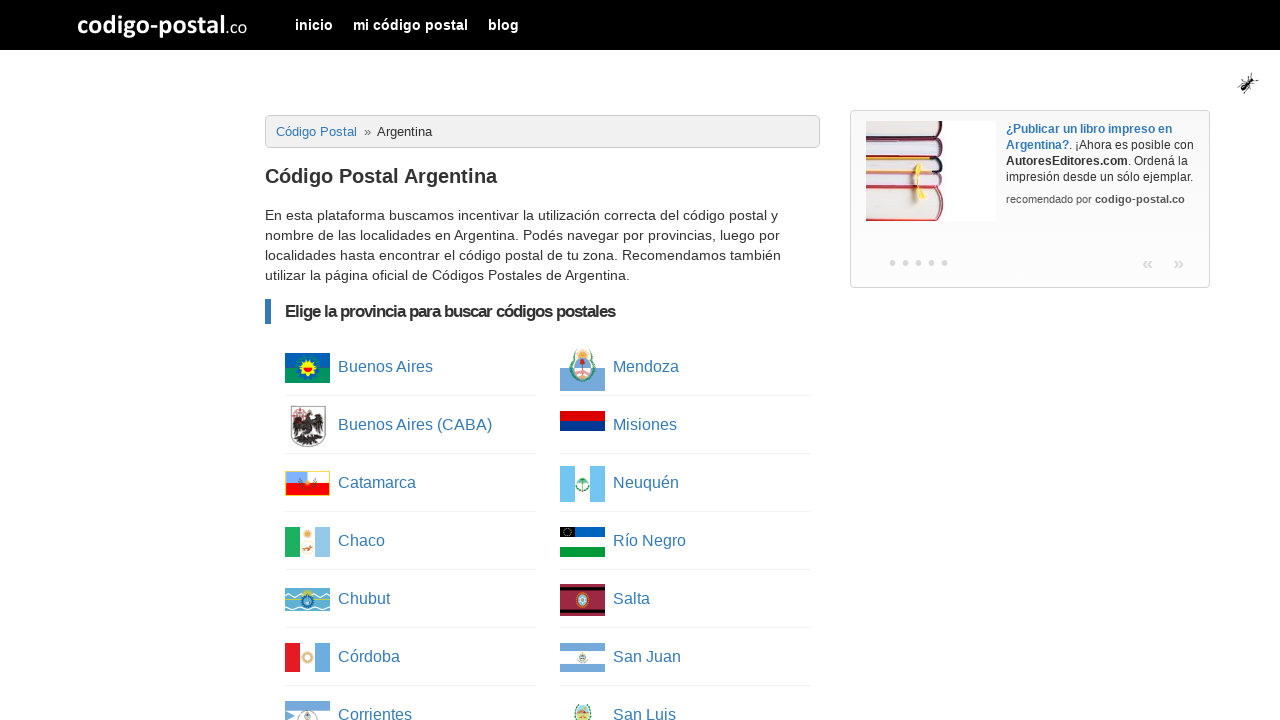

Waited for column list to load on region page
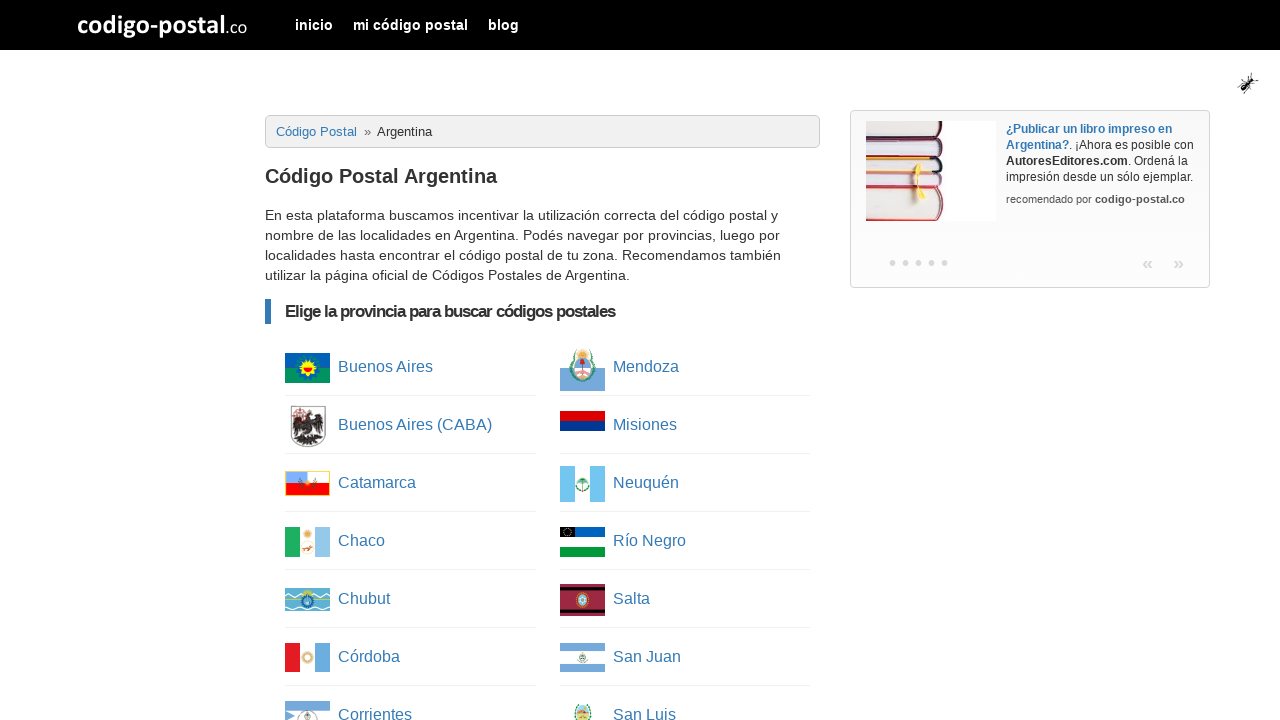

Clicked on the first sub-region in the list at (308, 368) on ul.column-list li:first-child a
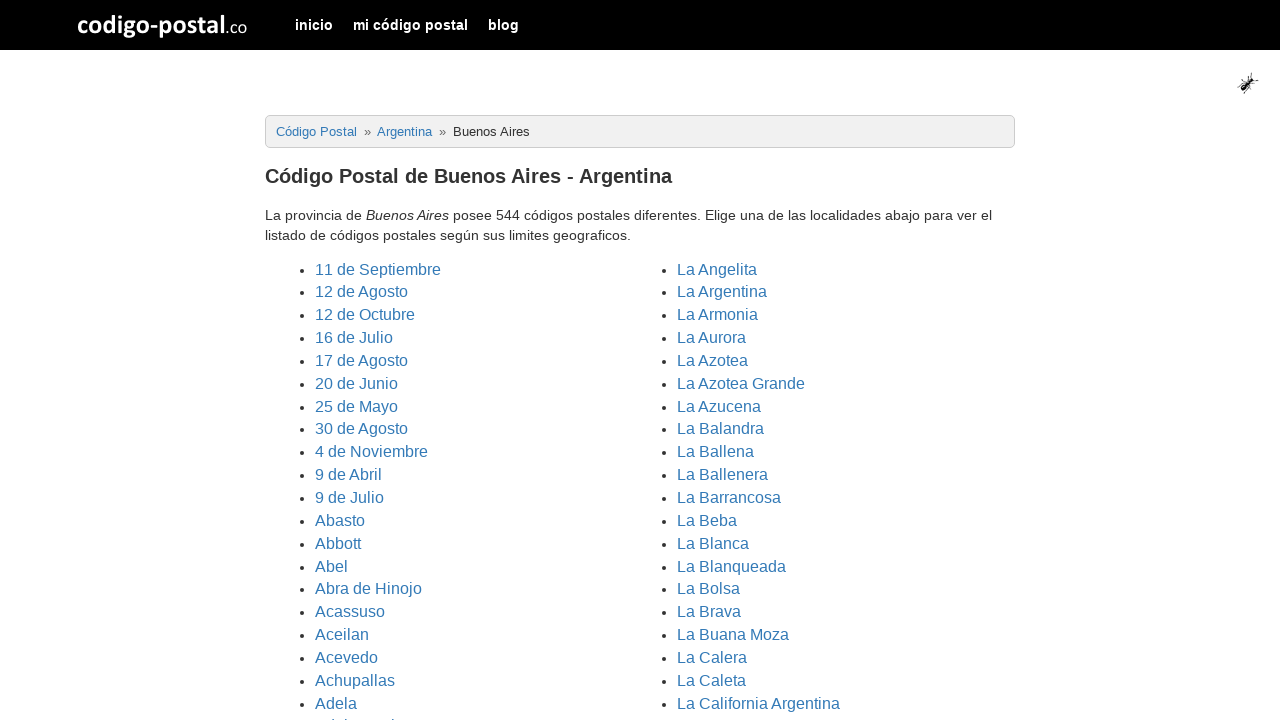

Waited for sub-region page to fully load
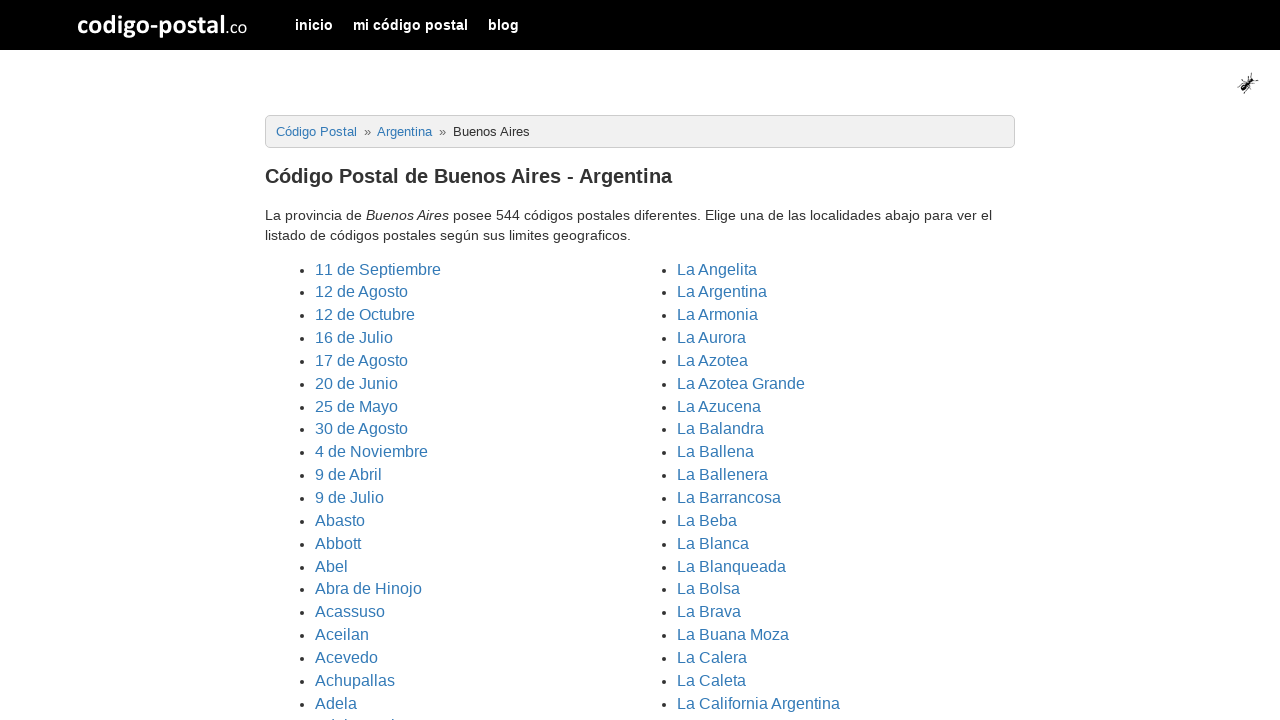

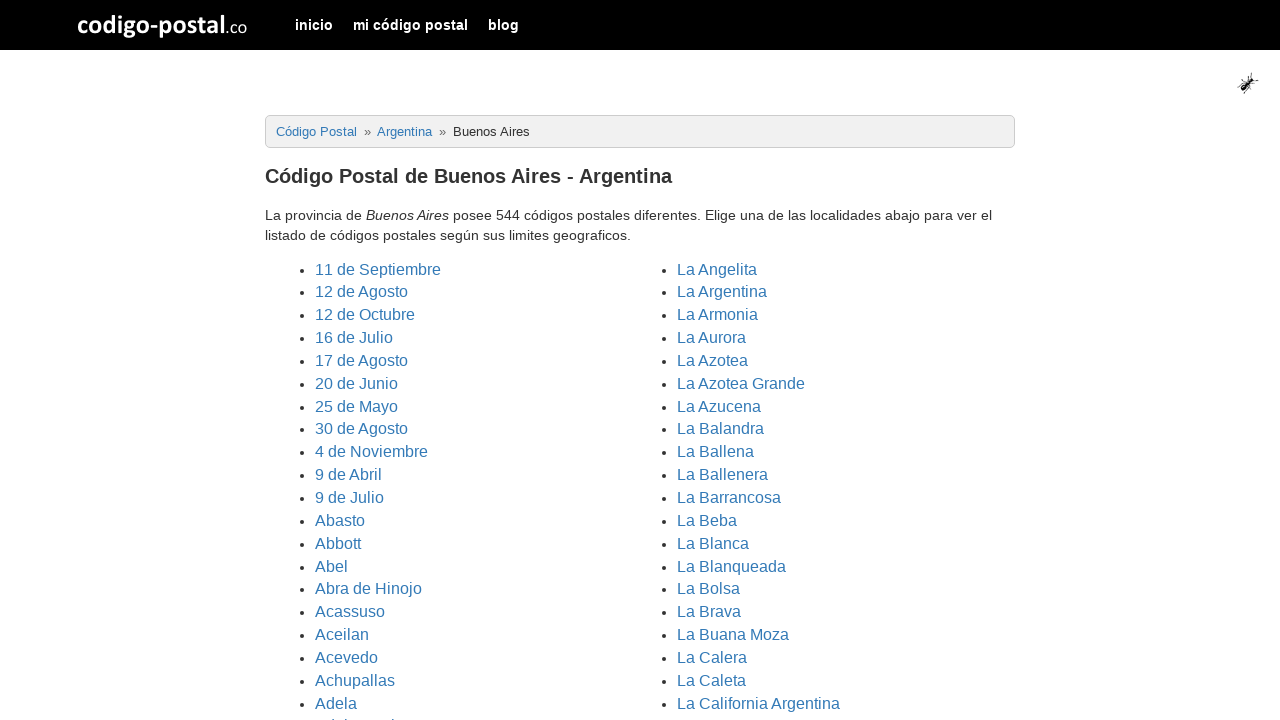